Tests the Playwright documentation website by clicking the "Get started" link and verifying the Installation heading is visible on the resulting page.

Starting URL: https://playwright.dev

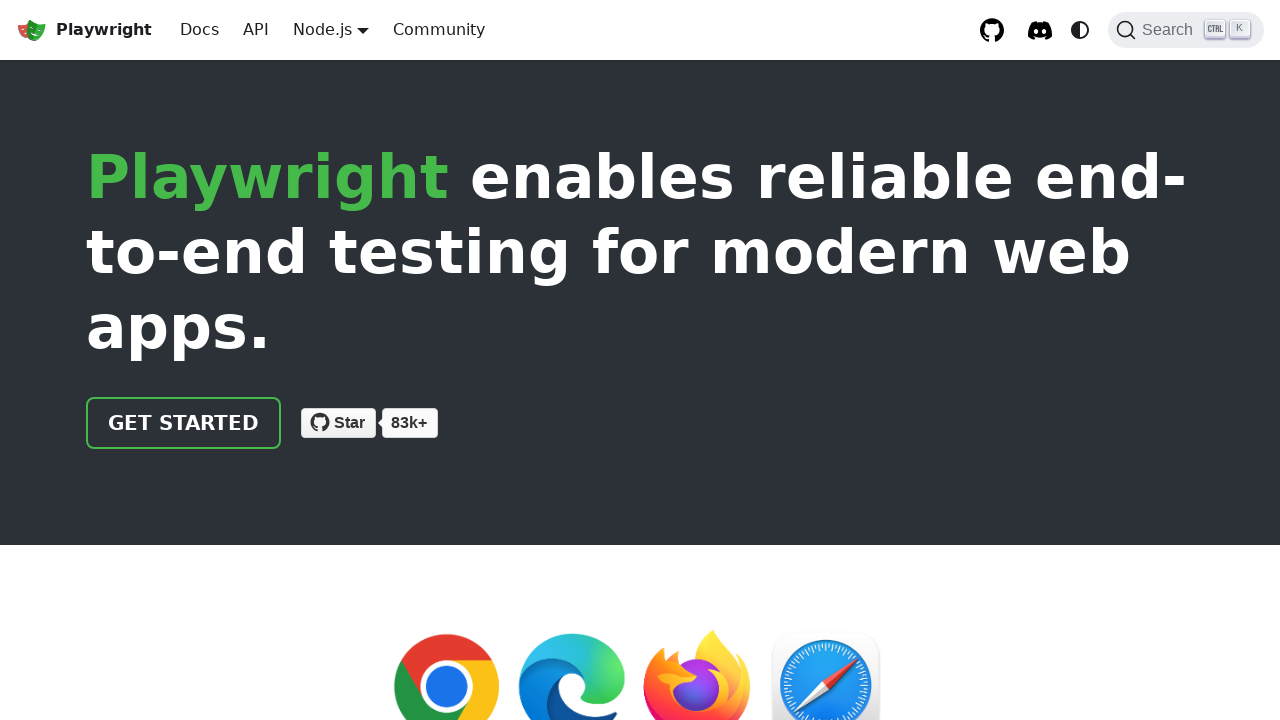

Clicked the 'Get started' link on Playwright documentation website at (184, 423) on internal:role=link[name="Get started"i]
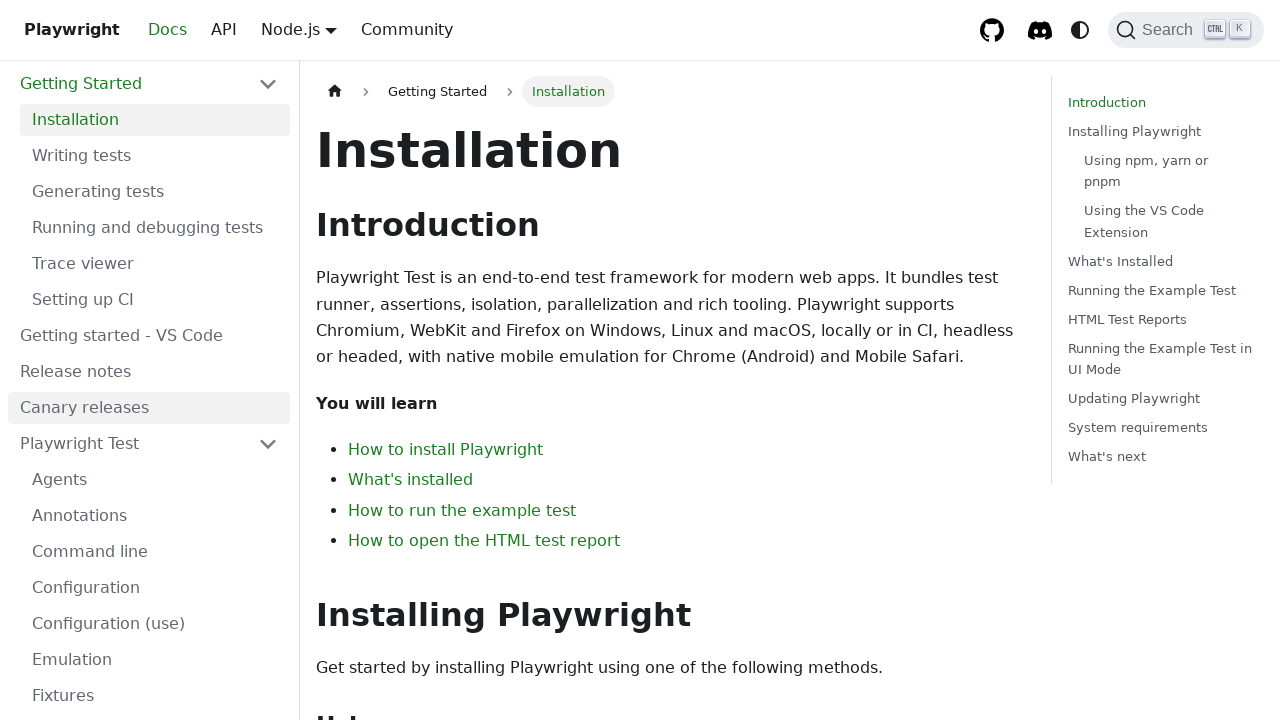

Installation heading is now visible on the page
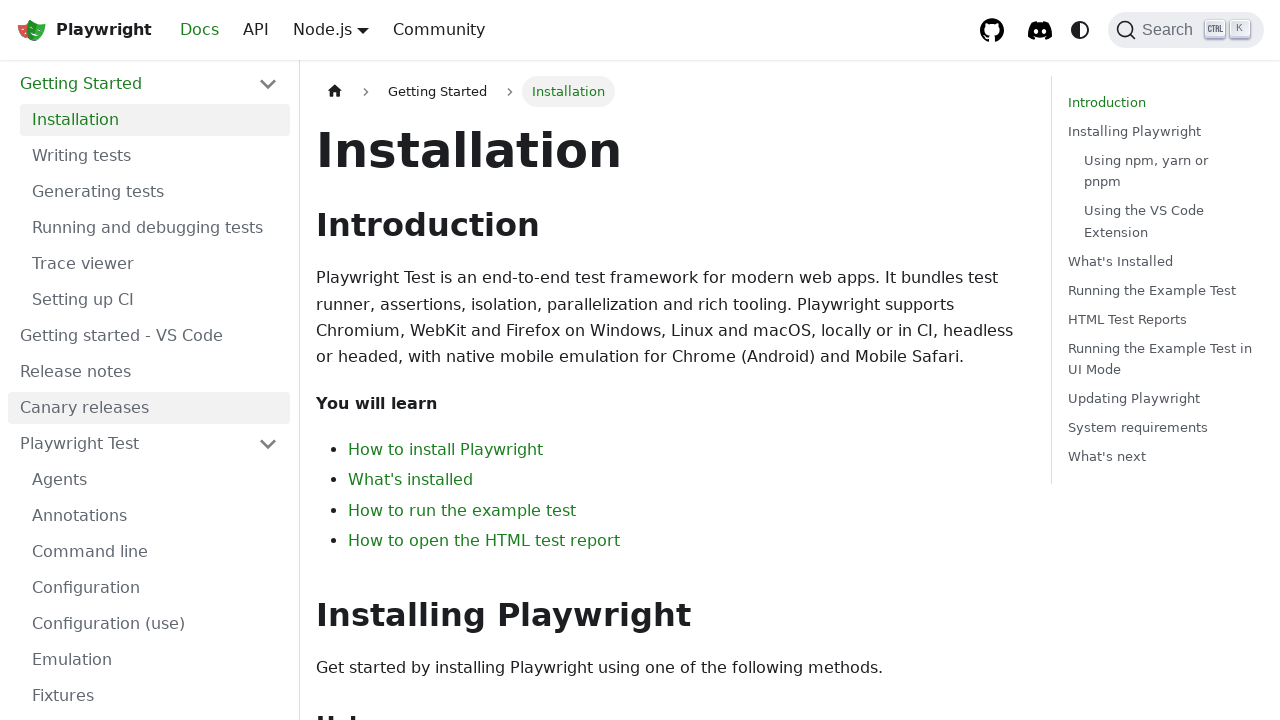

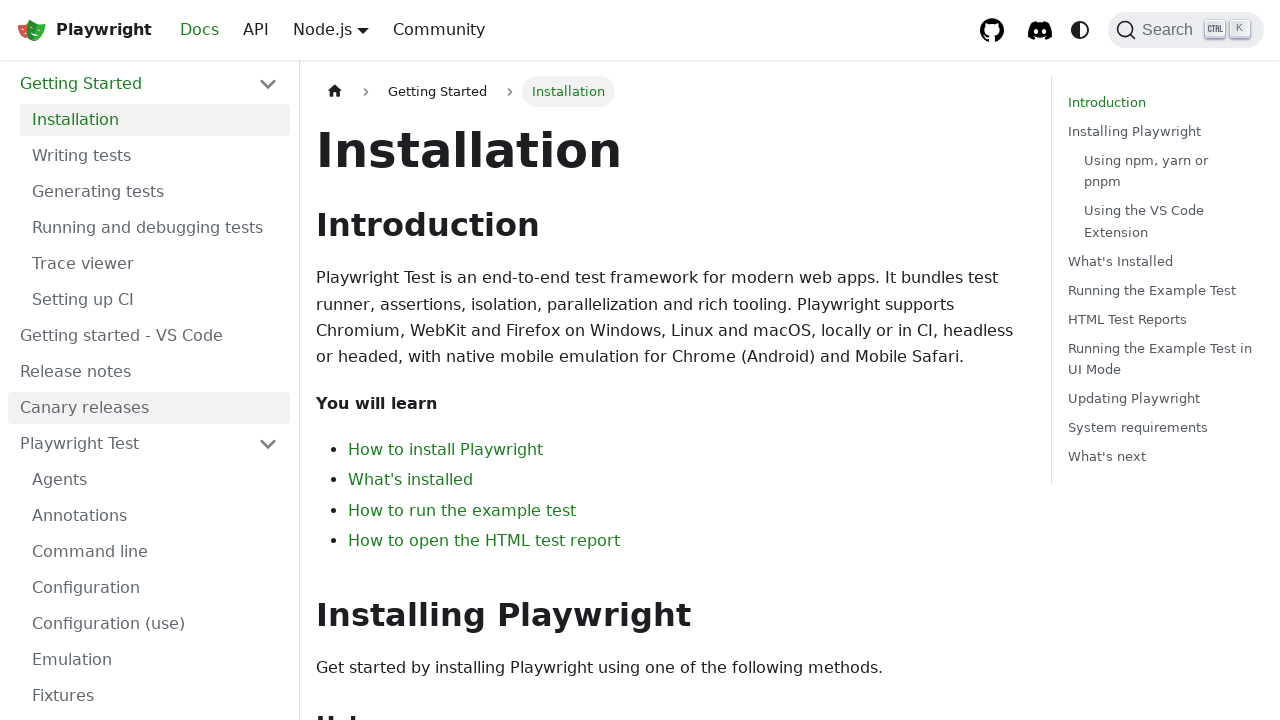